Tests navigation to DSTE product page through Solutions > Products submenu hierarchy

Starting URL: http://rovsing.dk/

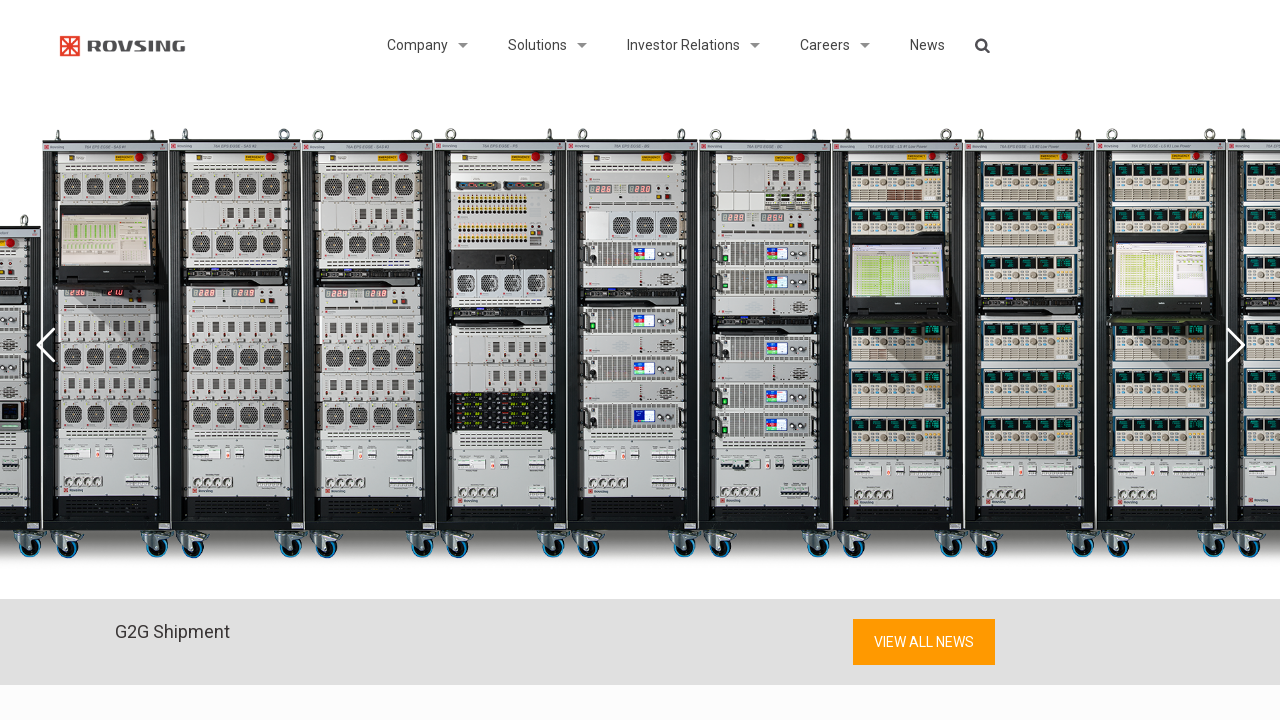

Hovered over Solutions menu item at (538, 45) on li#menu-item-2746
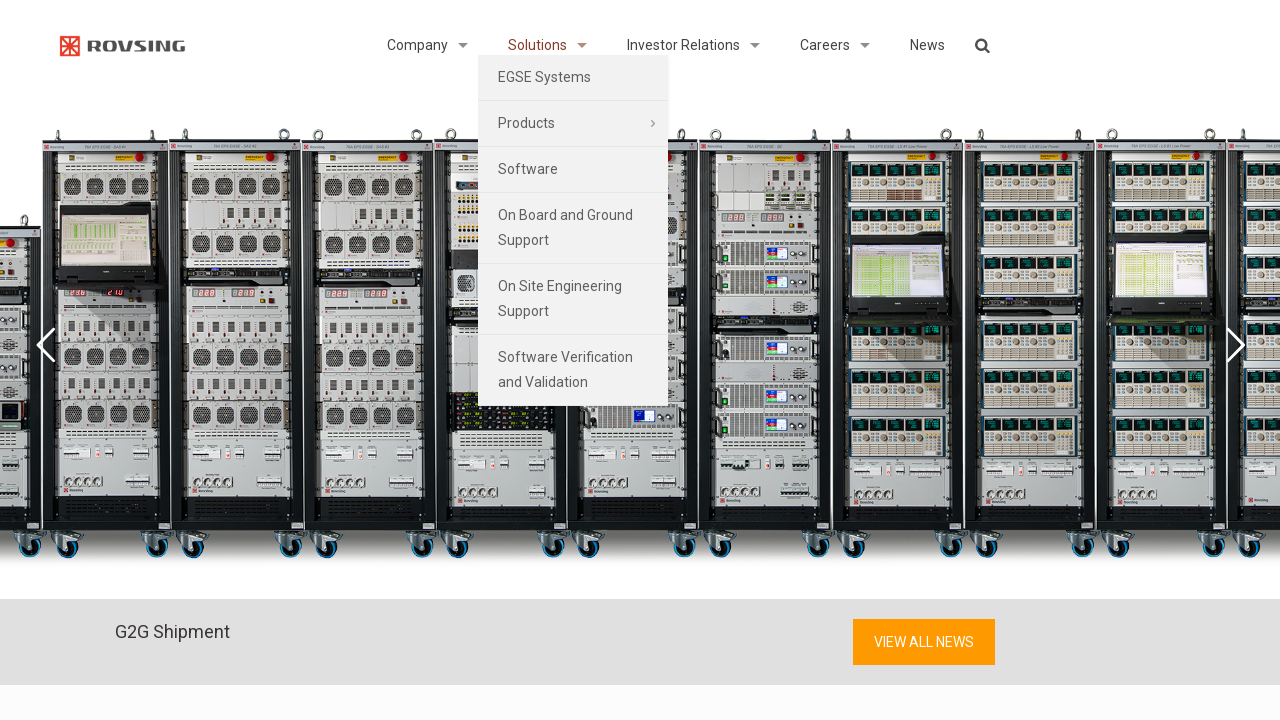

Hovered over Products submenu item at (573, 124) on li#menu-item-2932
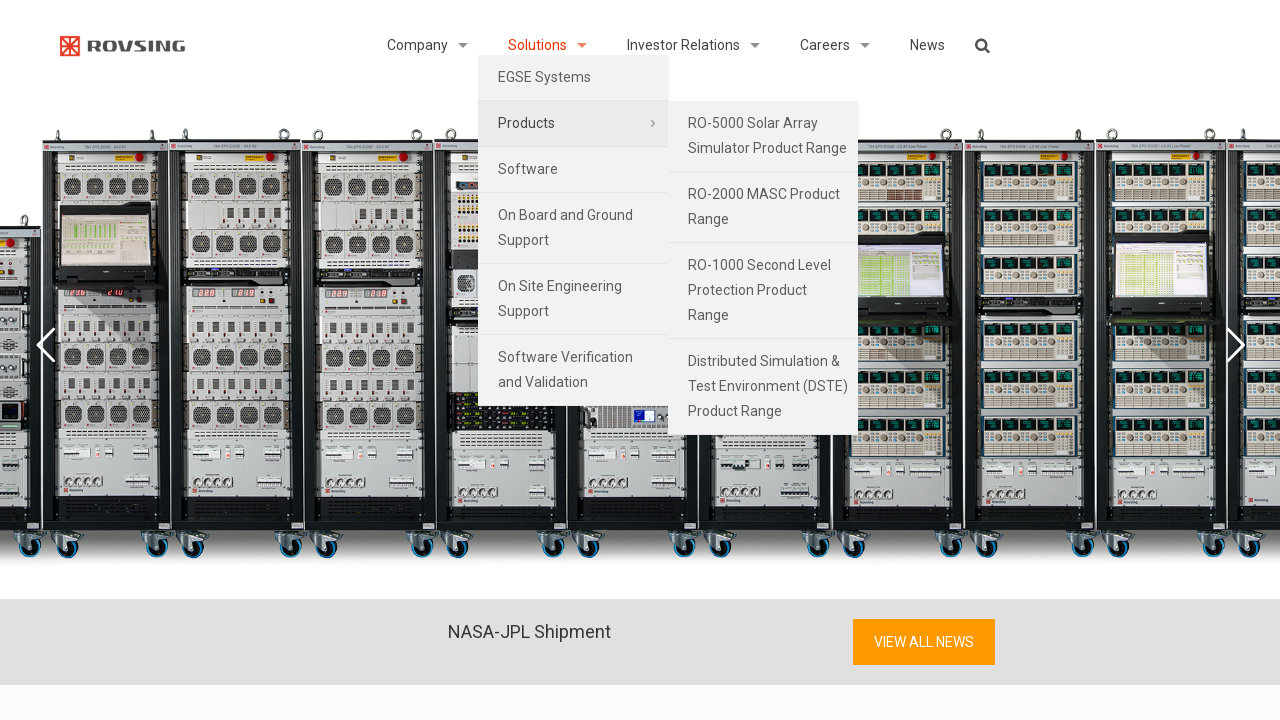

Clicked on DSTE product link in submenu hierarchy at (763, 387) on li#menu-item-3334
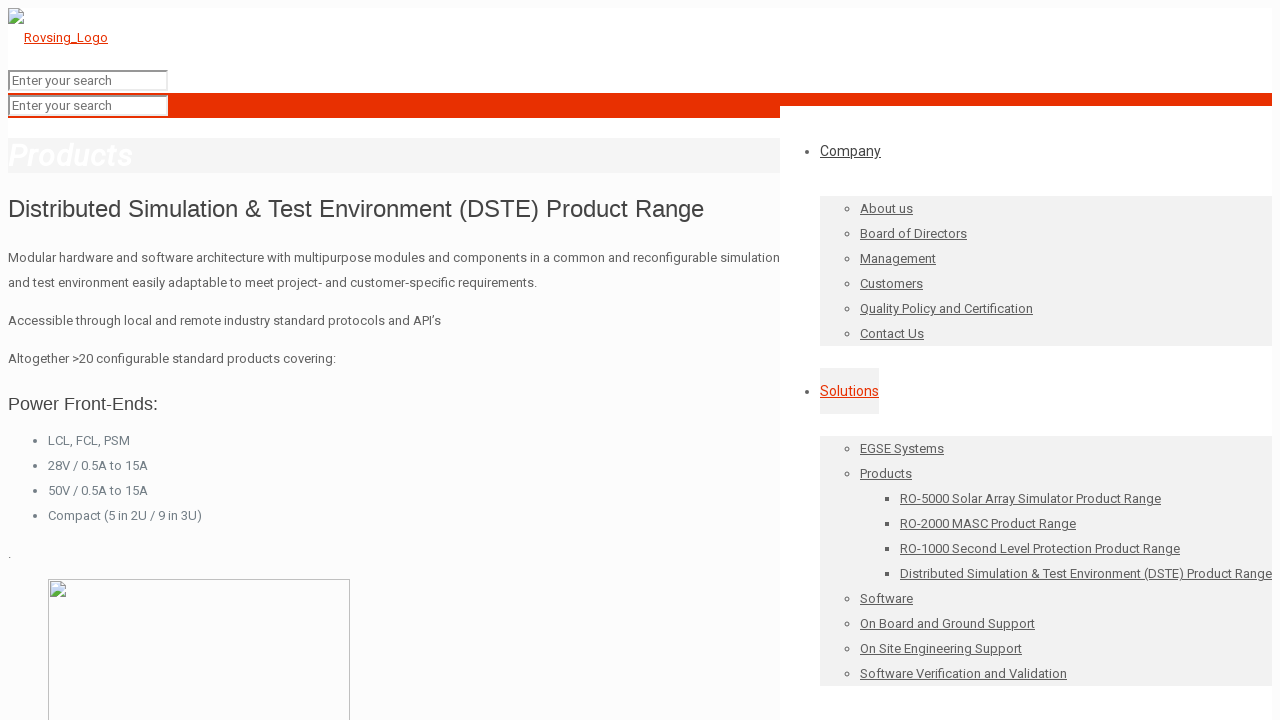

DSTE product page loaded successfully
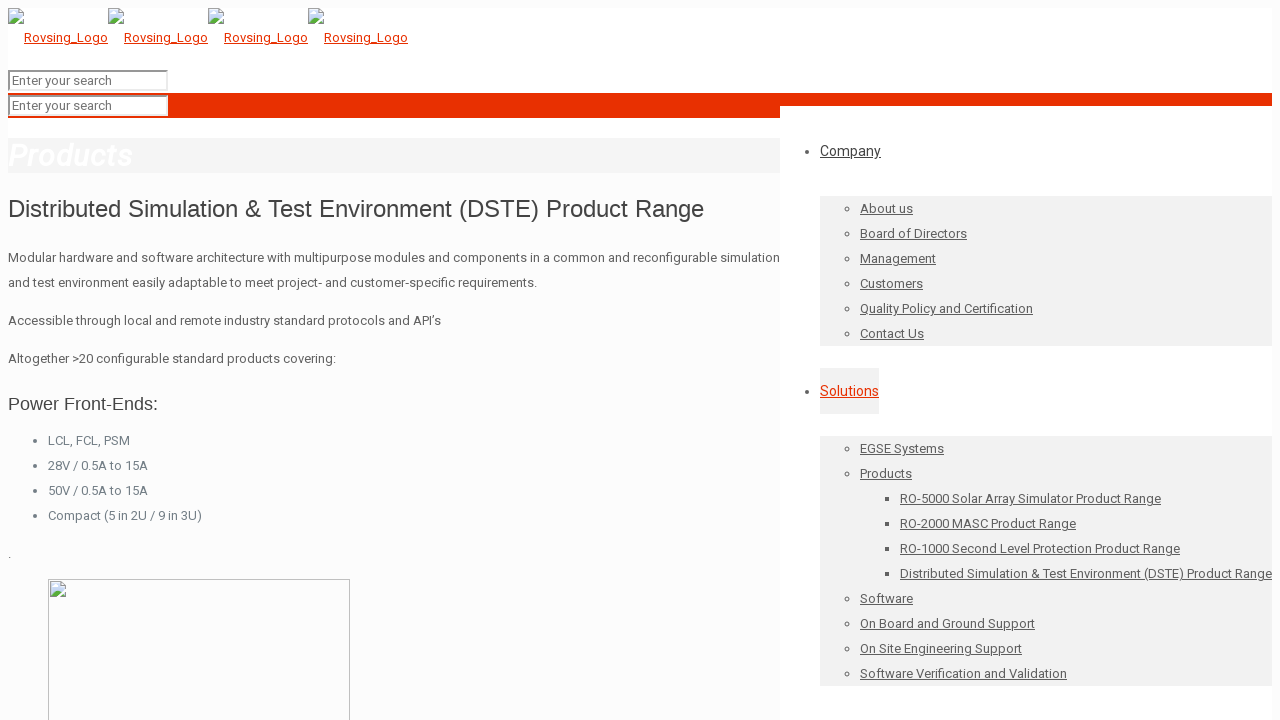

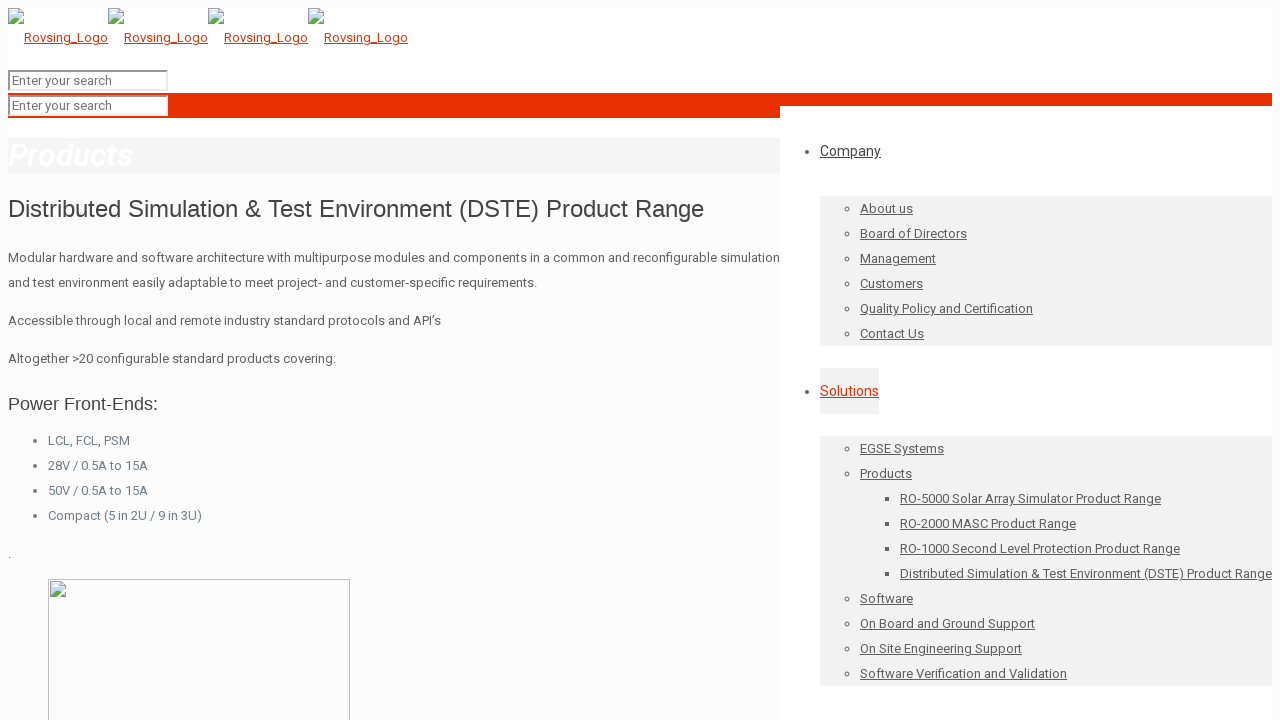